Tests the search functionality on Croma e-commerce website by entering a product name in the search bar, submitting the search, and verifying that product results are displayed.

Starting URL: https://www.croma.com/

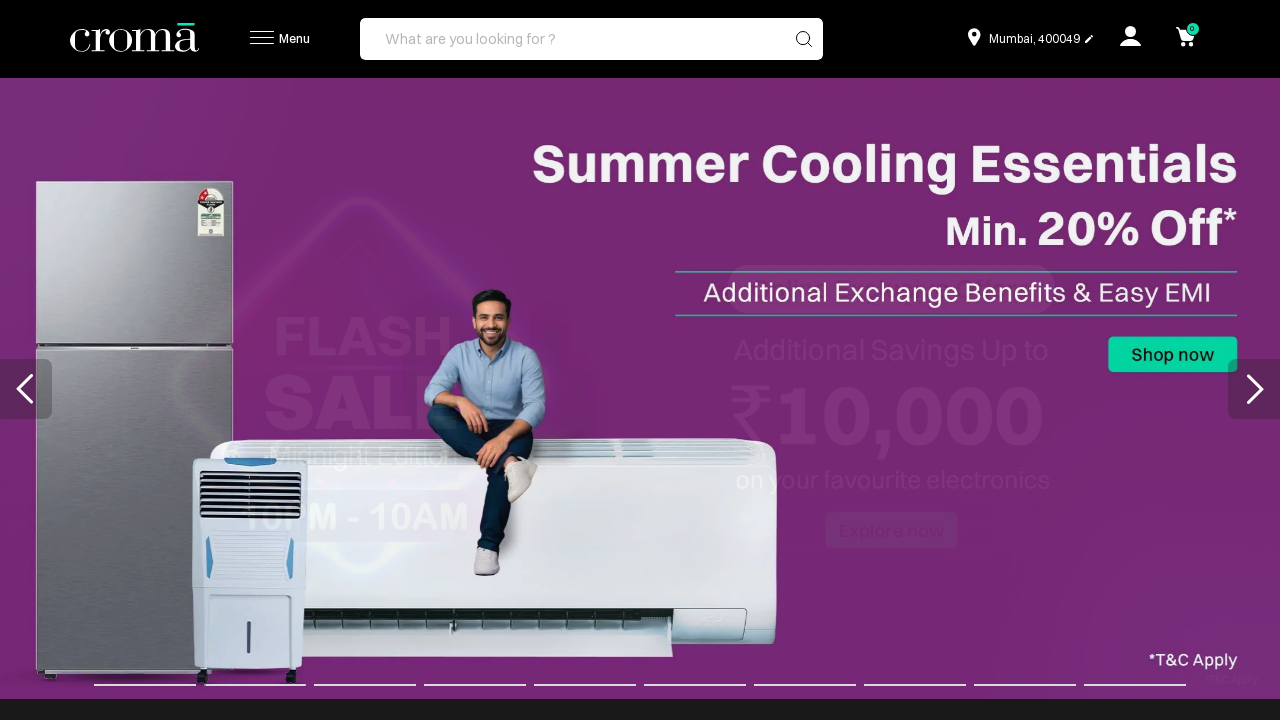

Search input field loaded
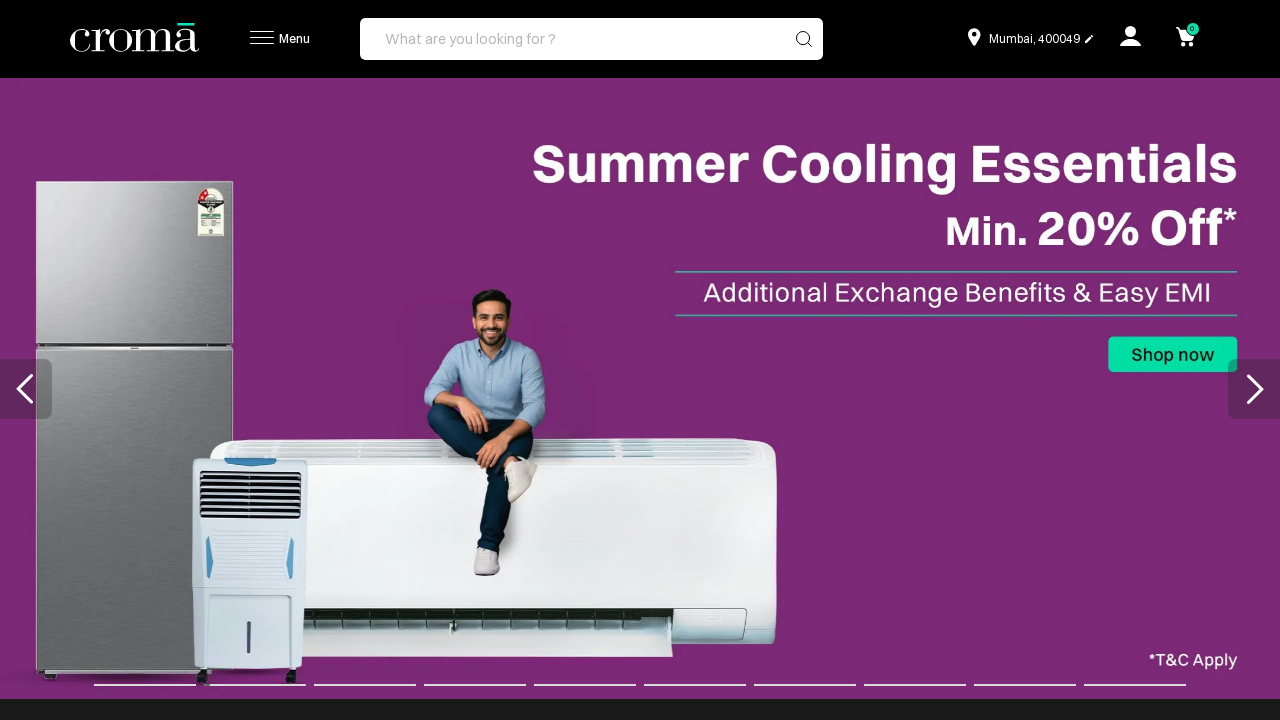

Filled search field with 'wireless headphones' on input#searchV2
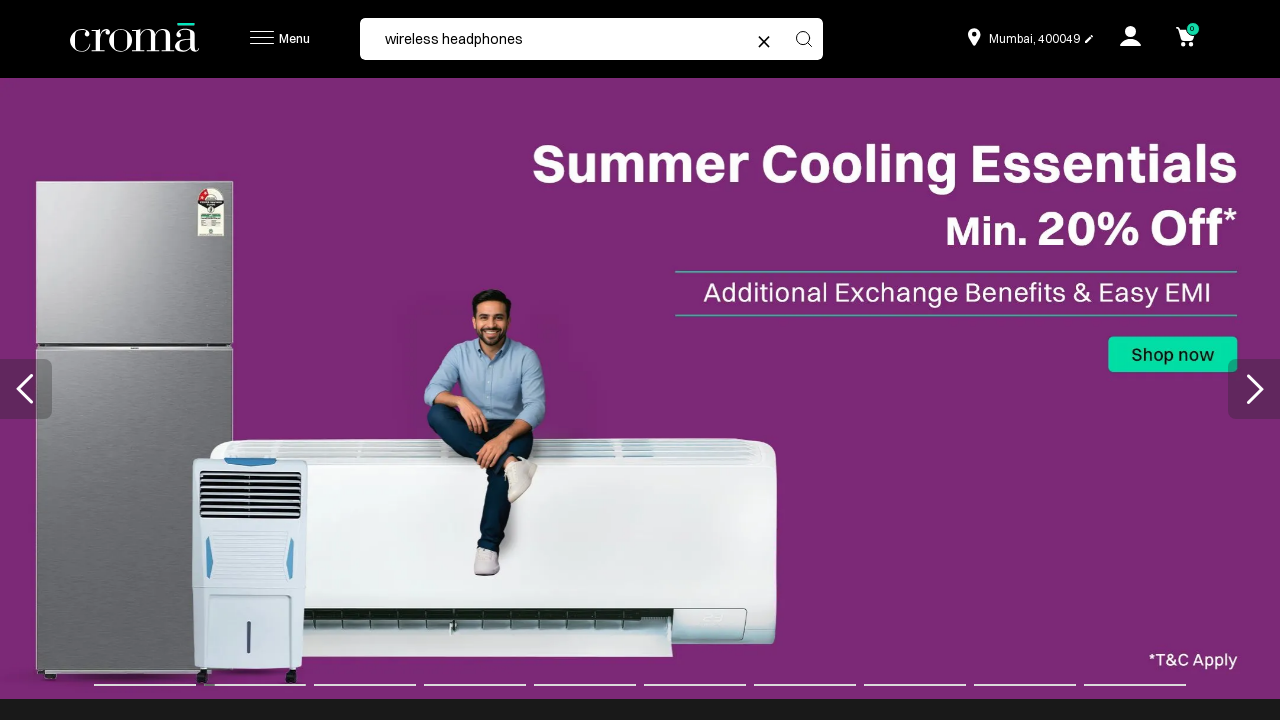

Submitted search query by pressing Enter on input#searchV2
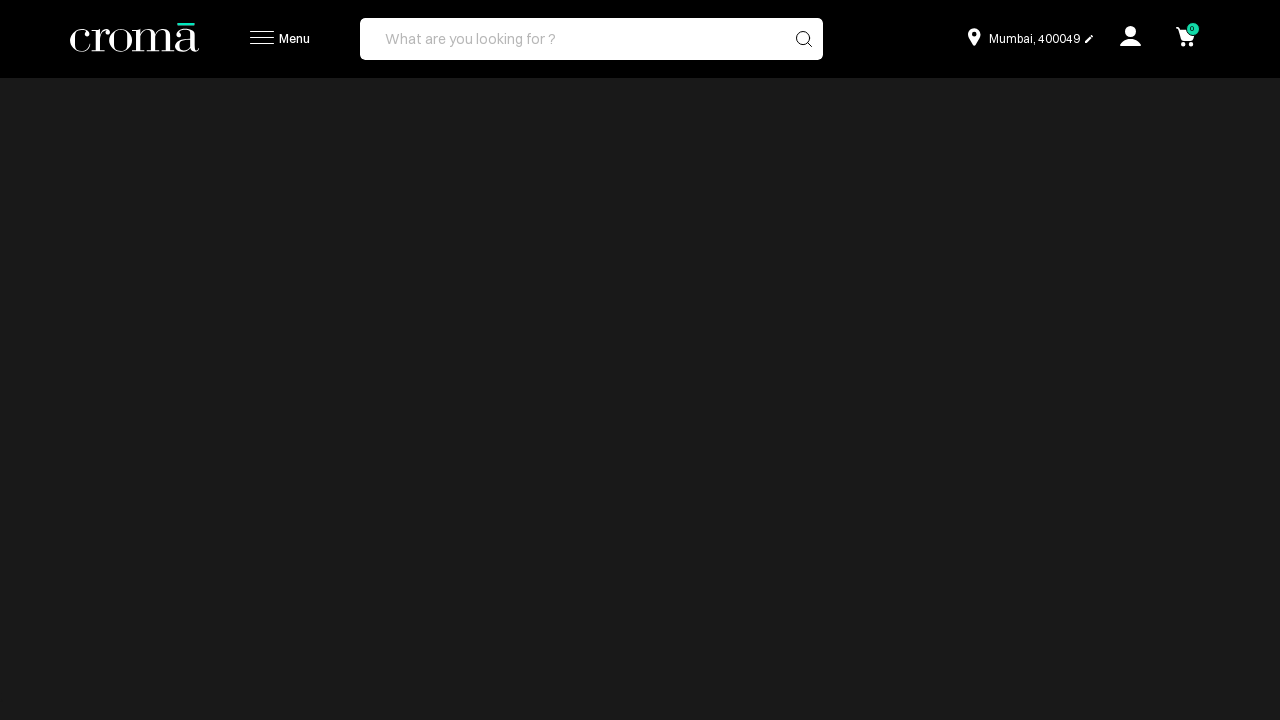

Product results loaded successfully
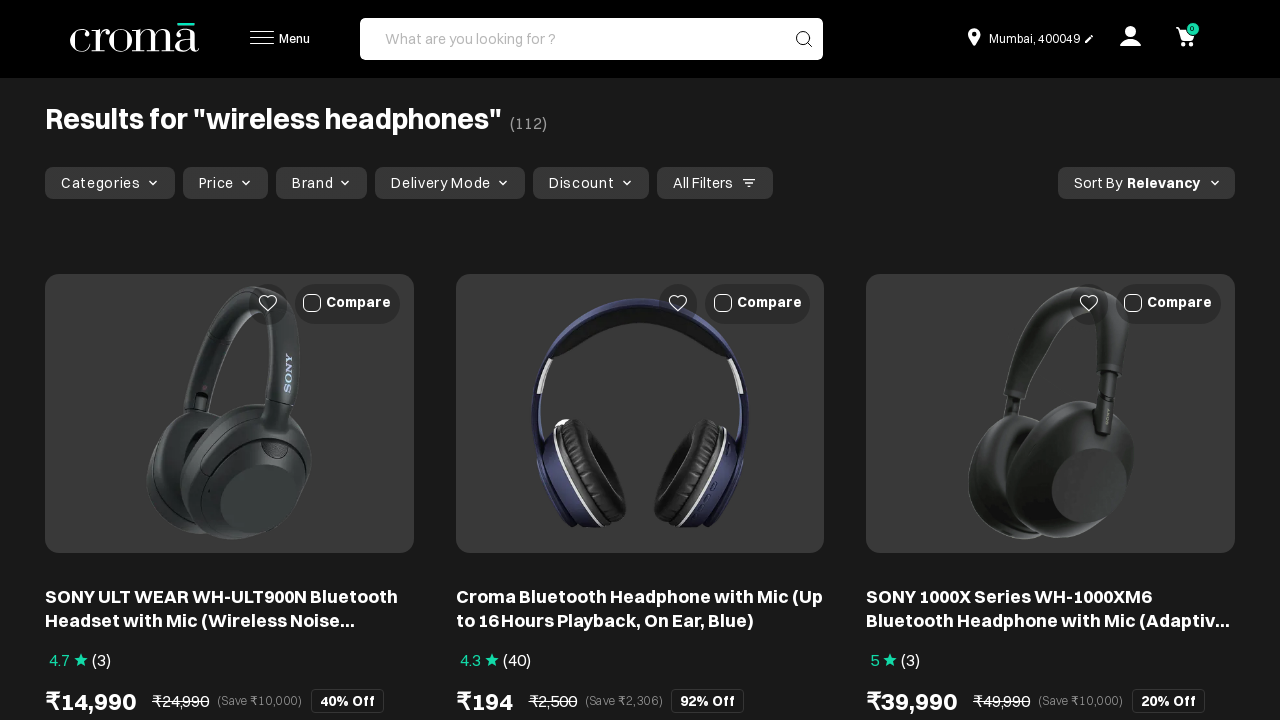

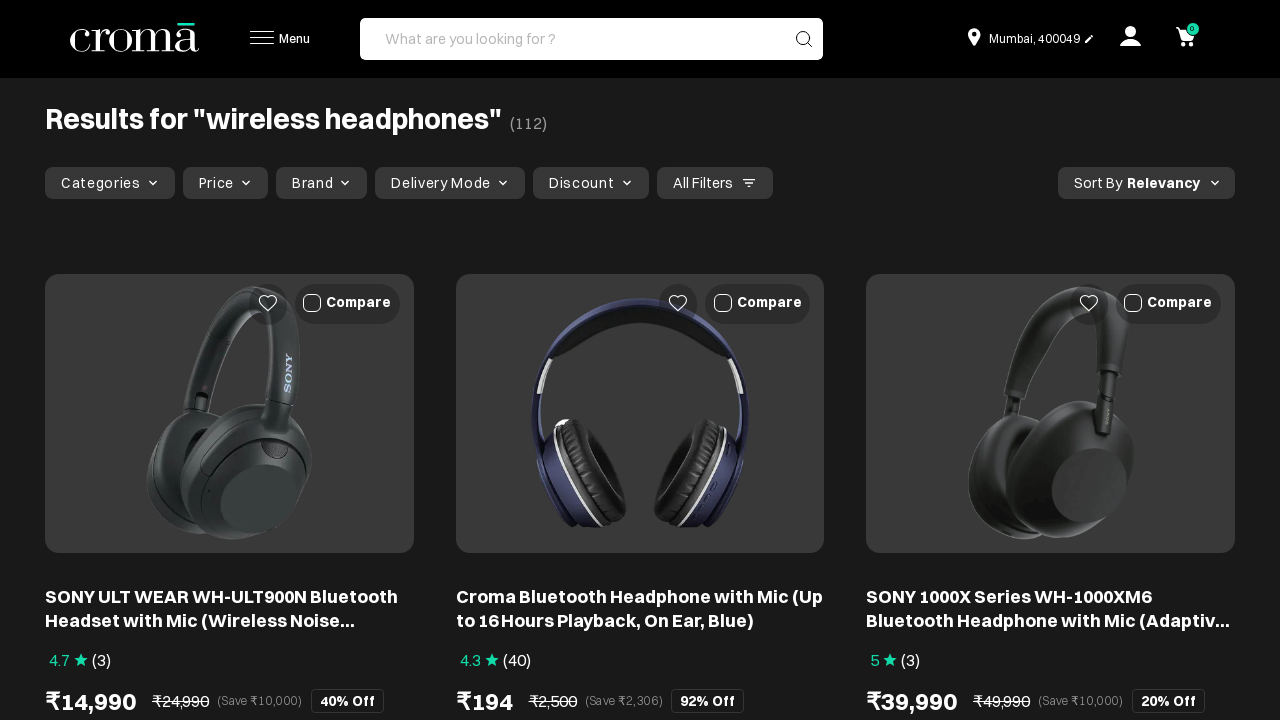